Verifies that the Cboard homepage has the expected title containing "Cboard AAC | Home - Communication Boards for All"

Starting URL: https://www.cboard.io/

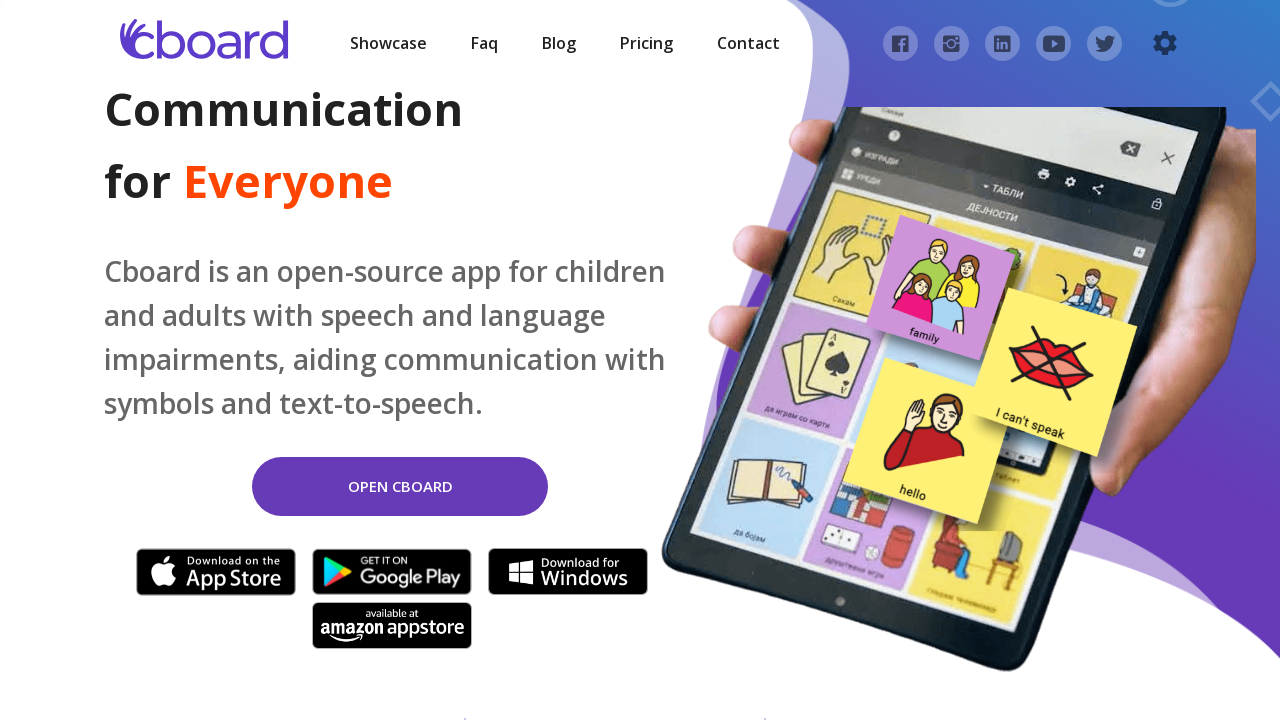

Navigated to Cboard homepage at https://www.cboard.io/
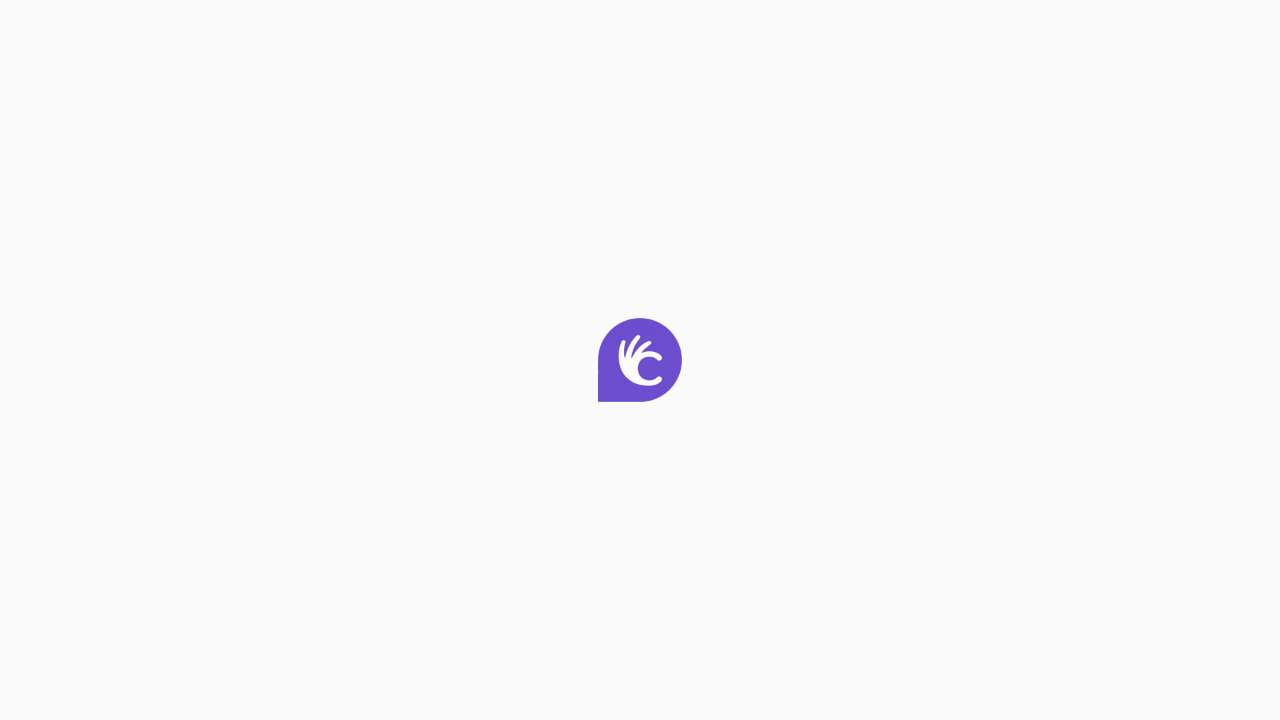

Verified page title contains 'Cboard AAC | Home - Communication Boards for All'
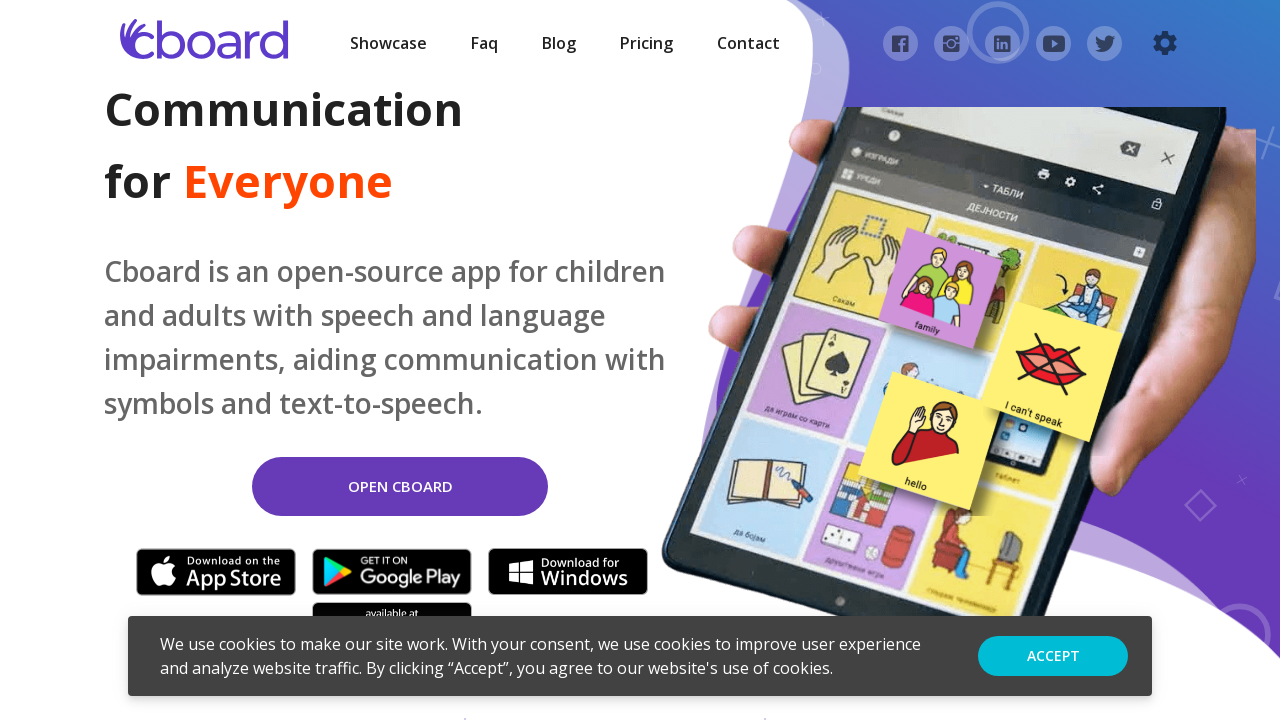

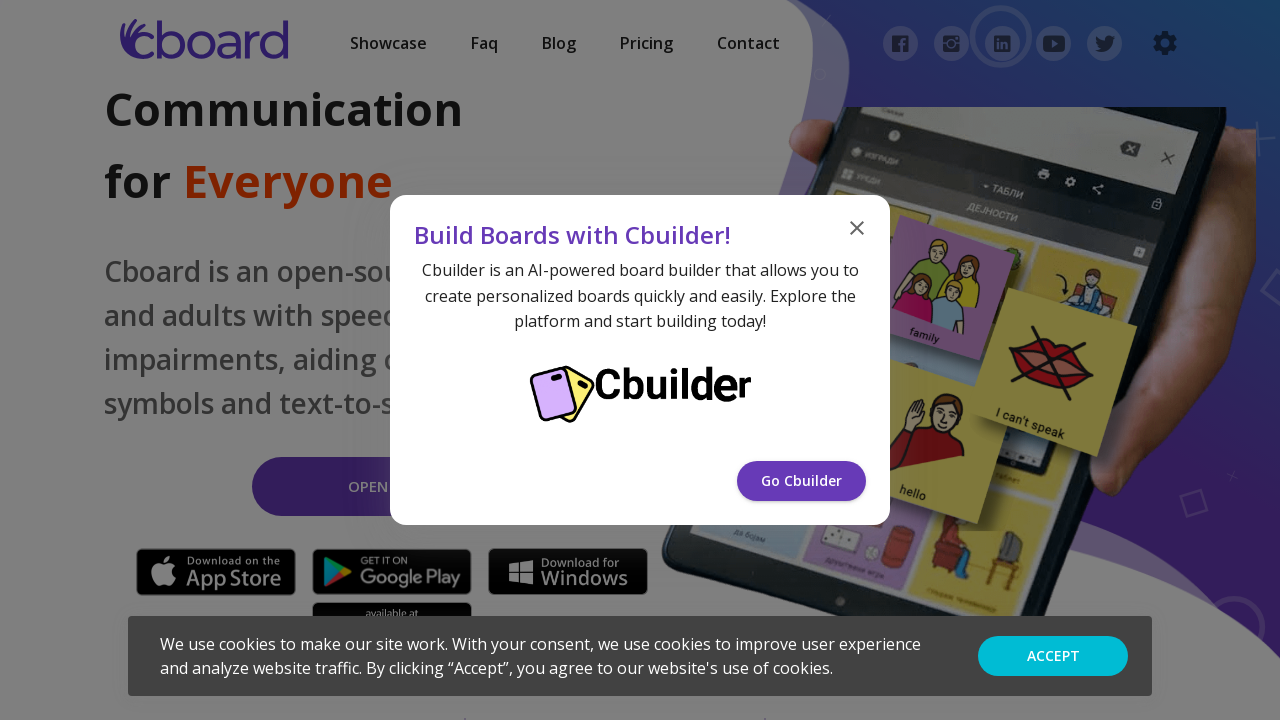